Navigates to Tokopedia's handphone product listing page, scrolls down to trigger lazy loading, and waits for product items to load on the page.

Starting URL: https://www.tokopedia.com/p/handphone-tablet/handphone

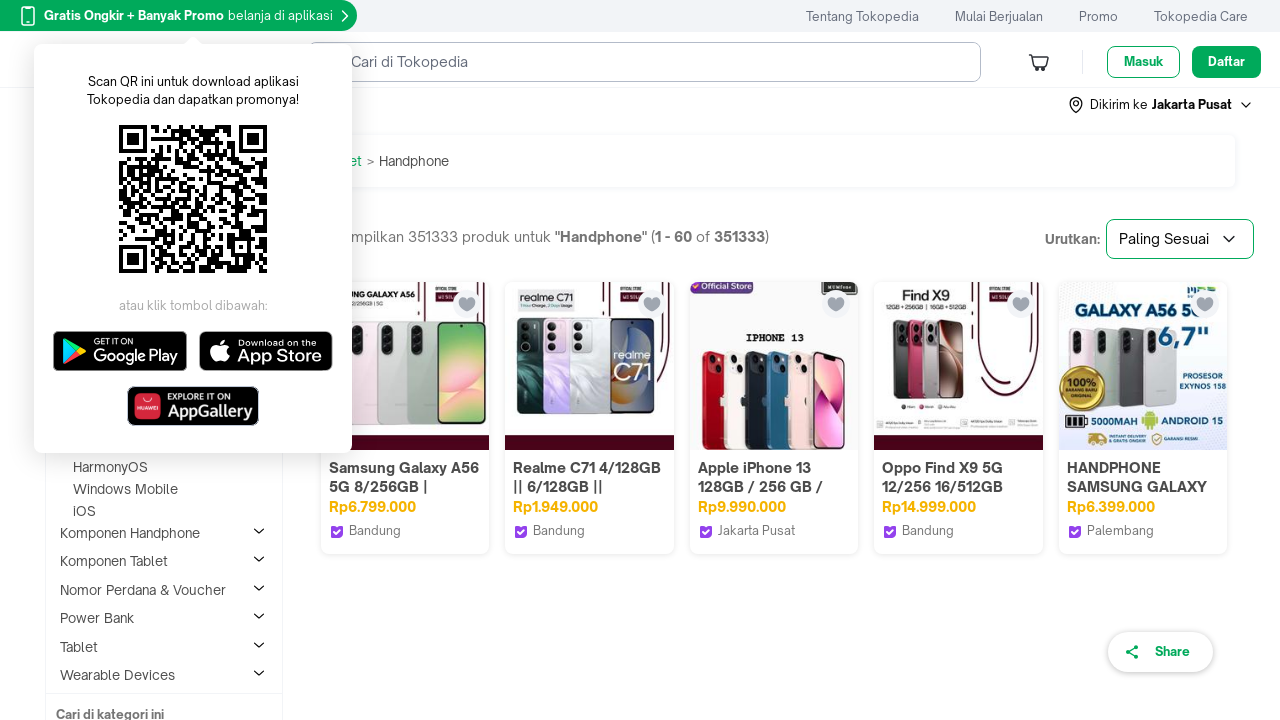

Navigated to Tokopedia handphone product listing page
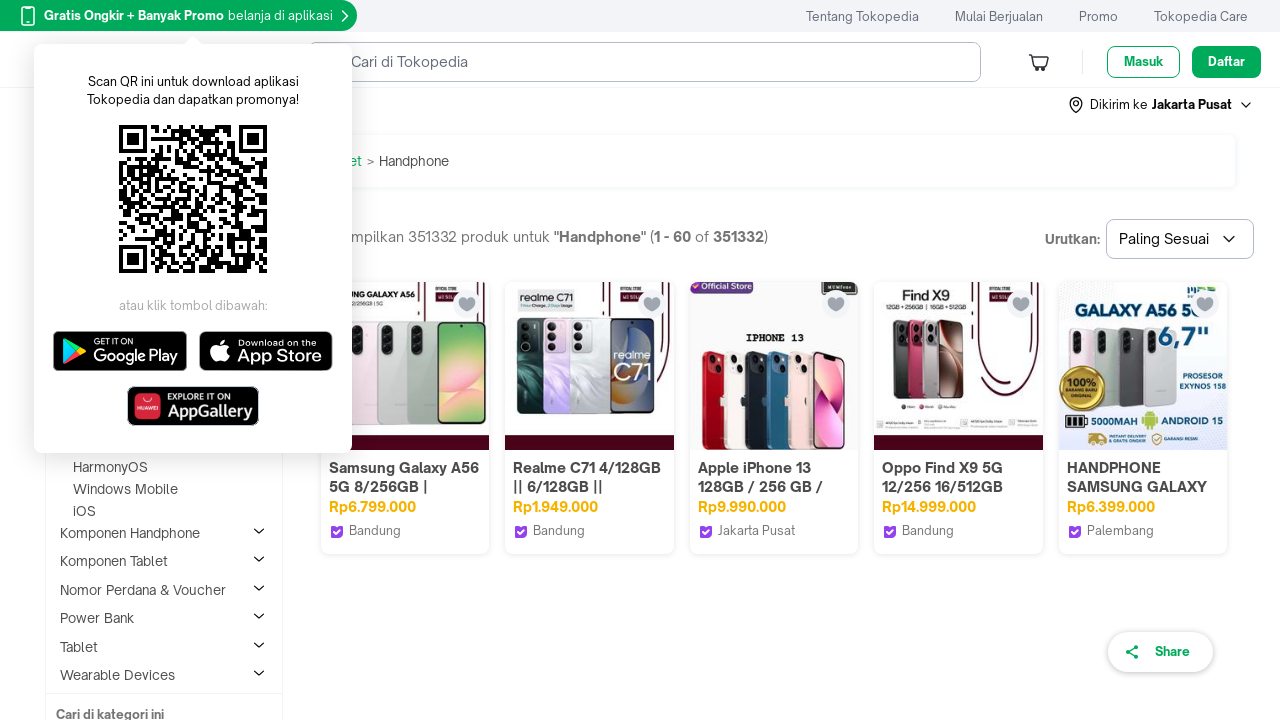

Scrolled down to position 1460 to trigger lazy loading
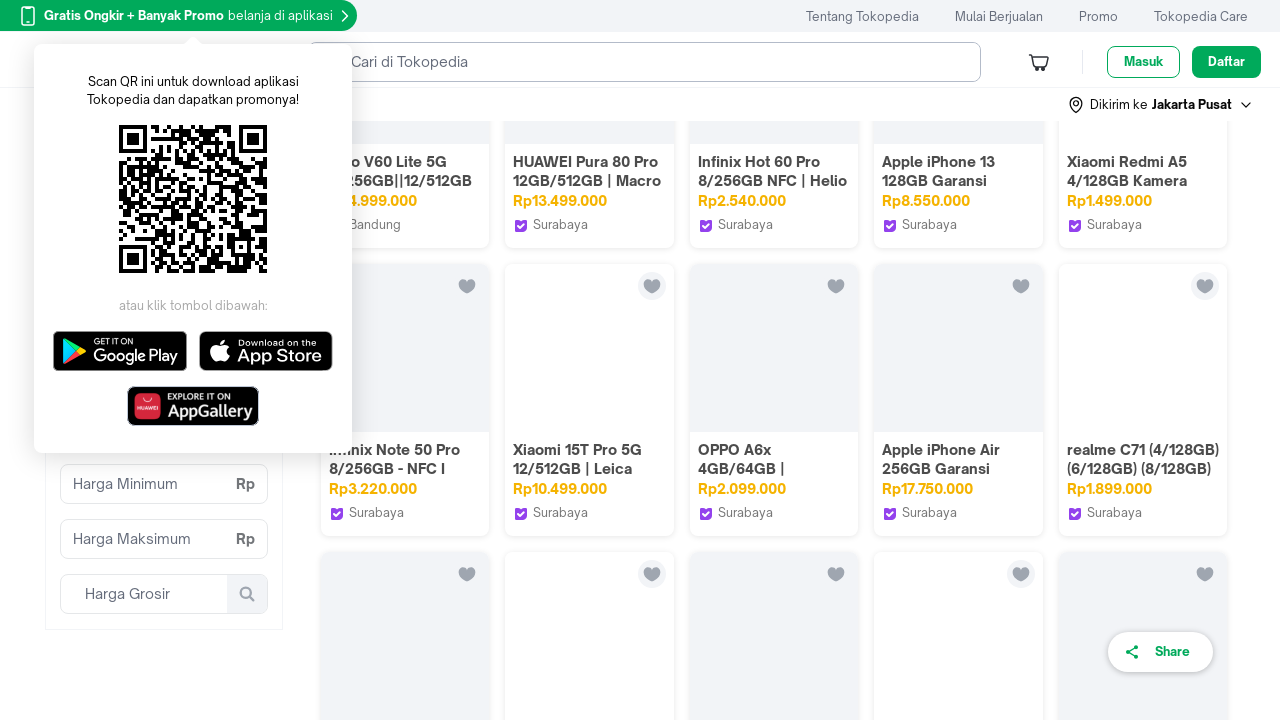

Product items selector appeared on the page
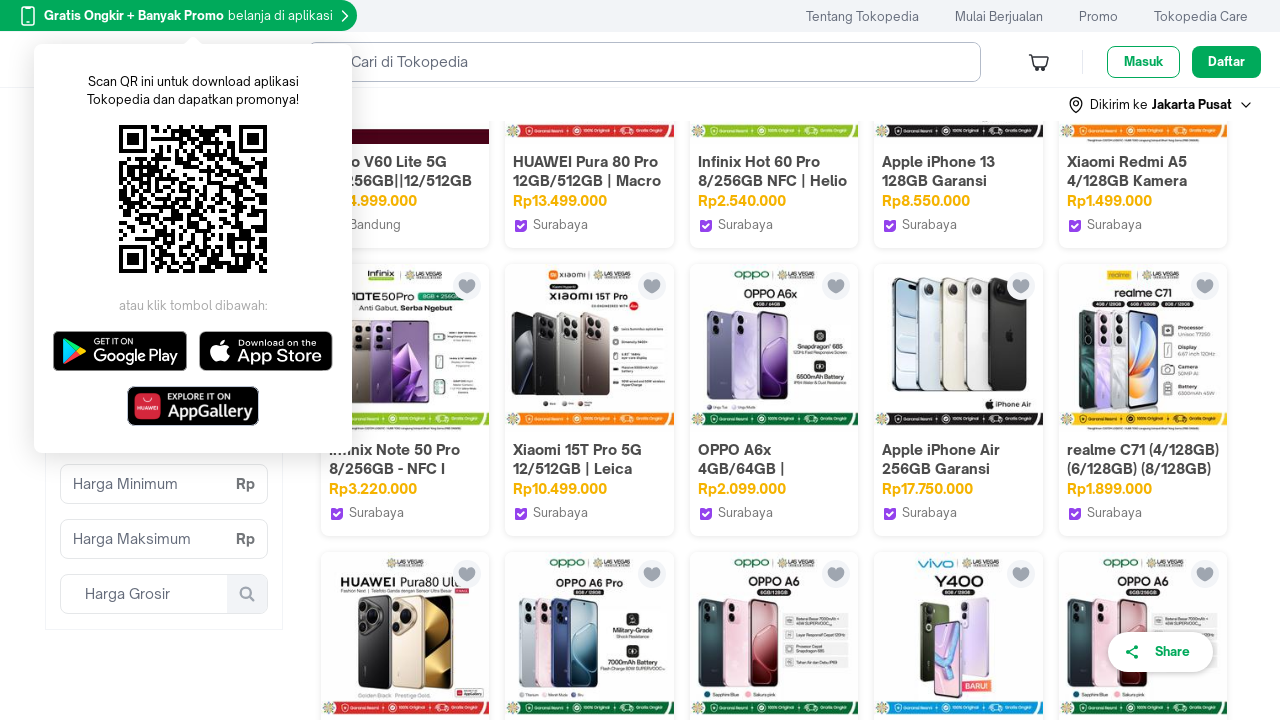

Product listing items verified to be loaded
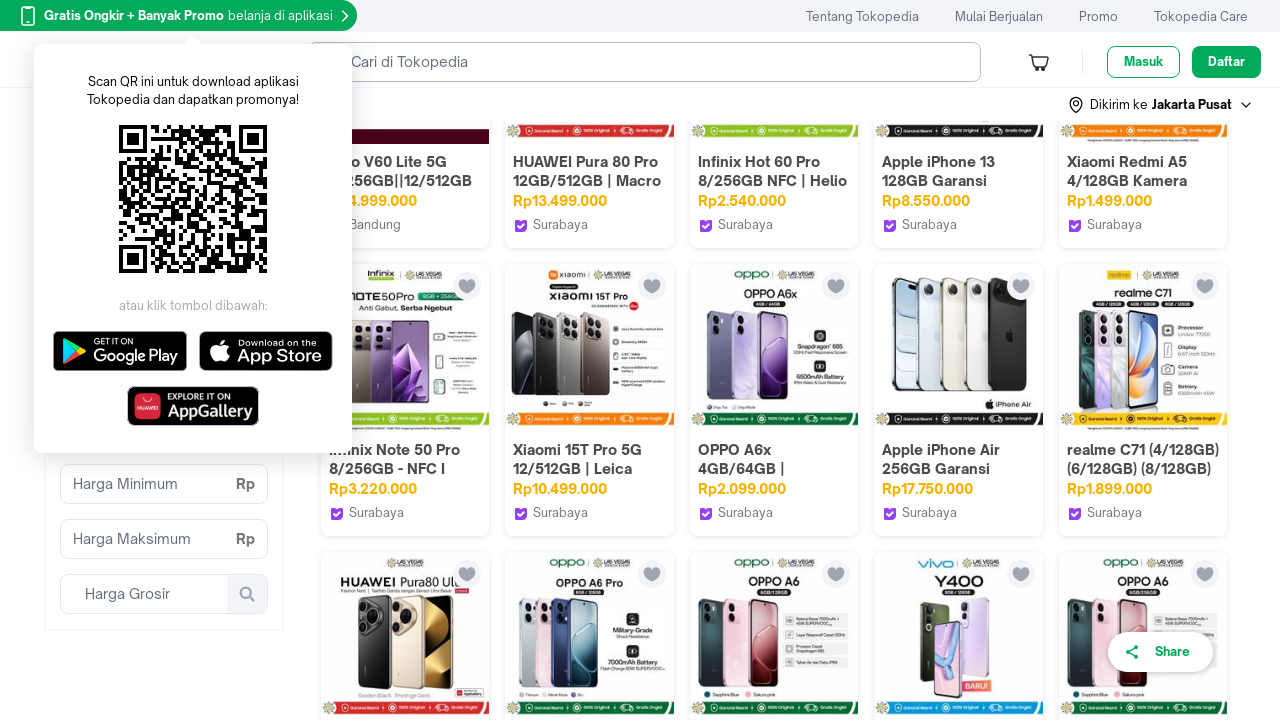

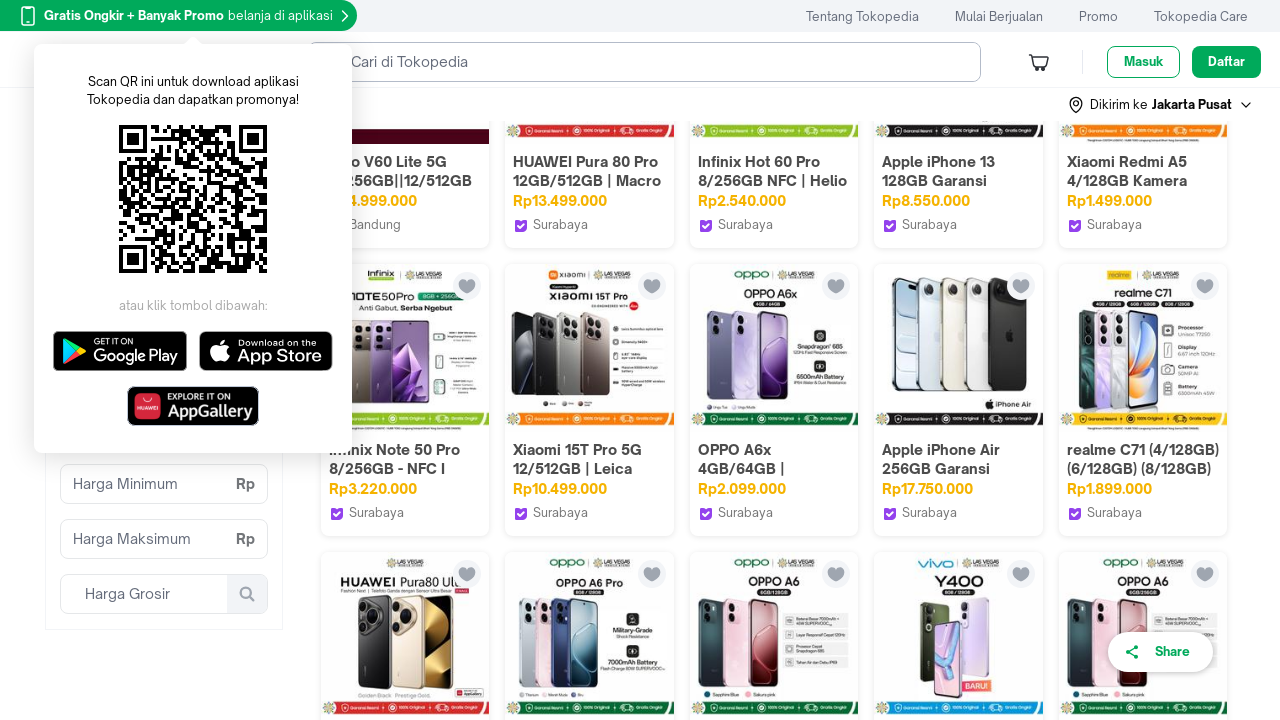